Tests an e-commerce shopping flow by adding specific vegetables (Brocolli, Cucumber, Beetroot) to cart, proceeding to checkout, and applying a promo code

Starting URL: https://rahulshettyacademy.com/seleniumPractise/#/

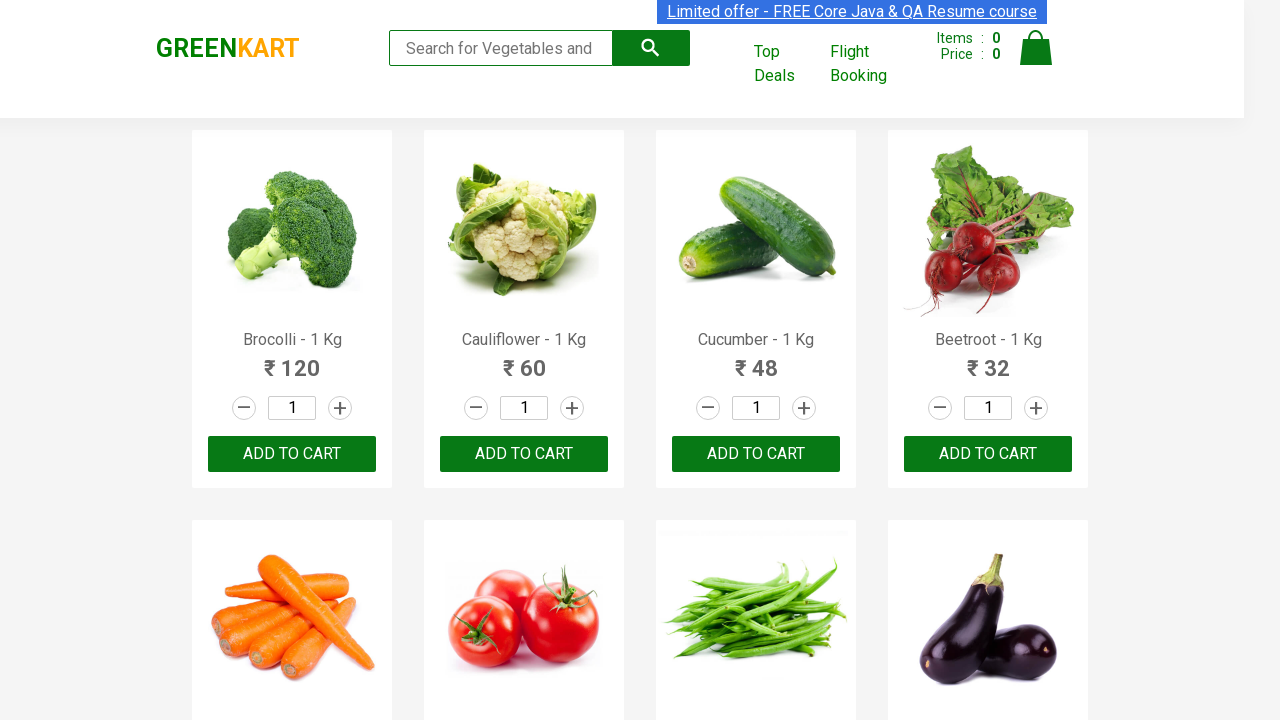

Waited for product names to load
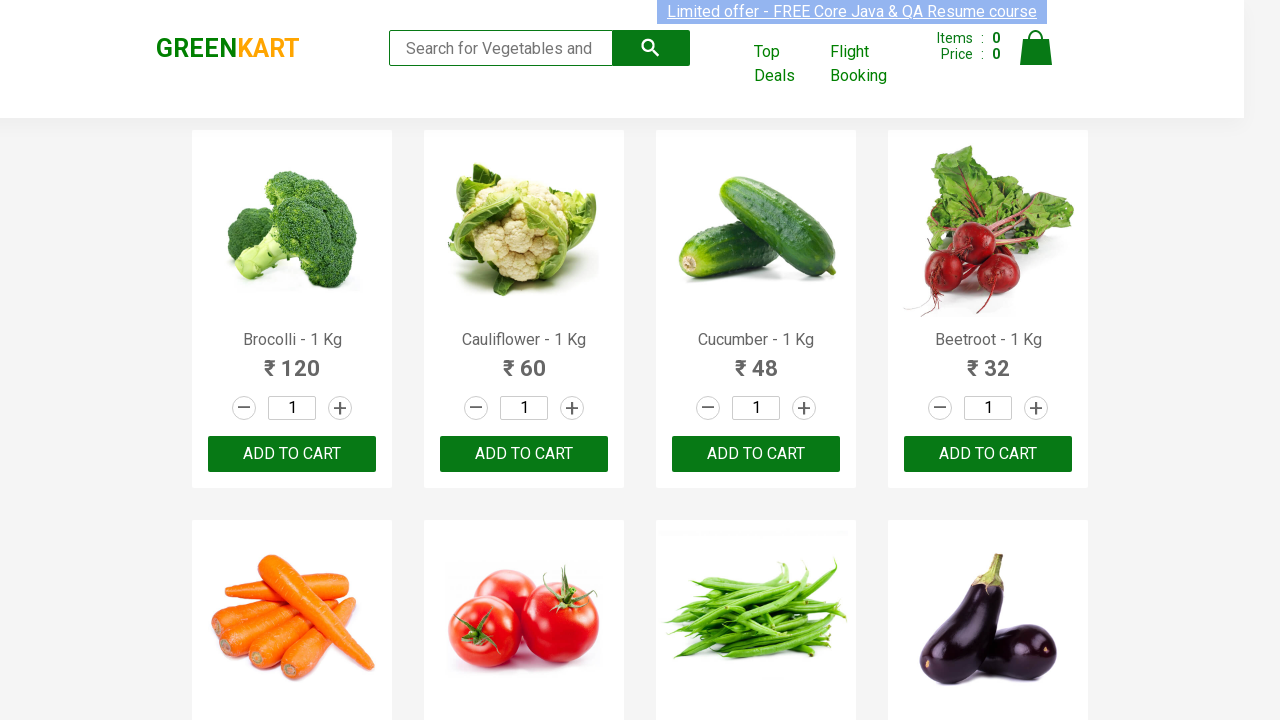

Retrieved all product name elements
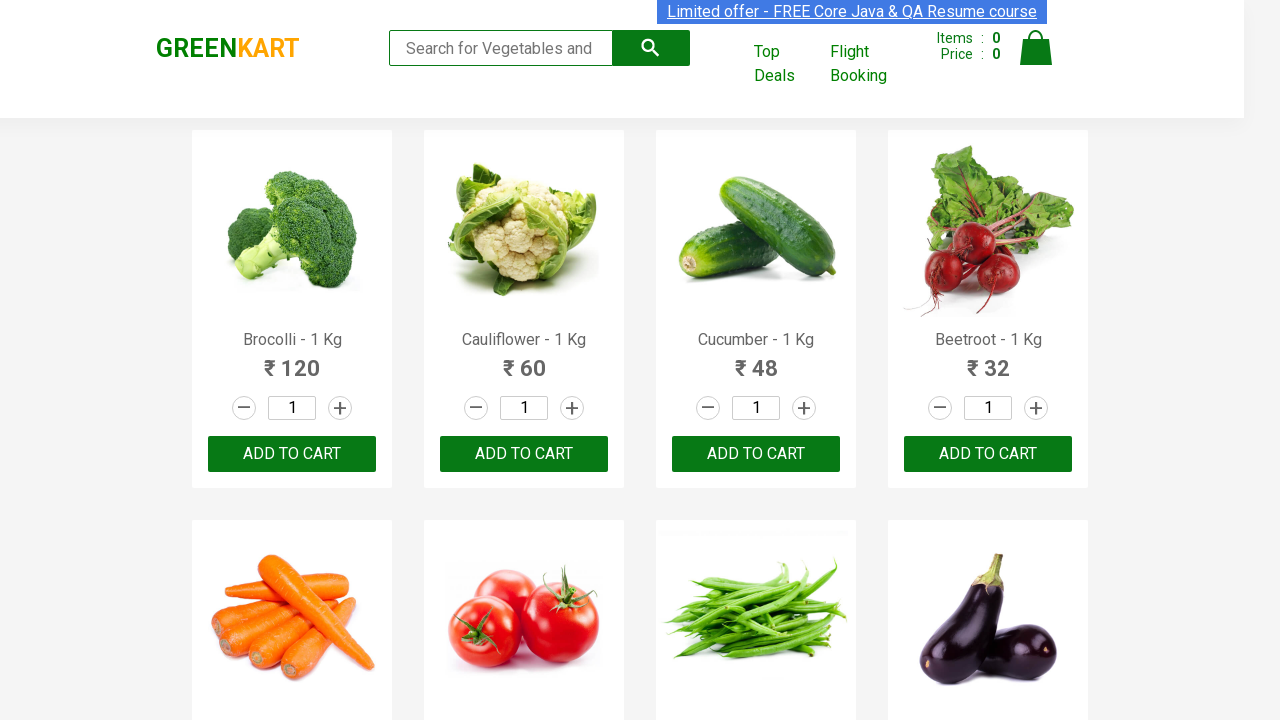

Retrieved all add to cart buttons
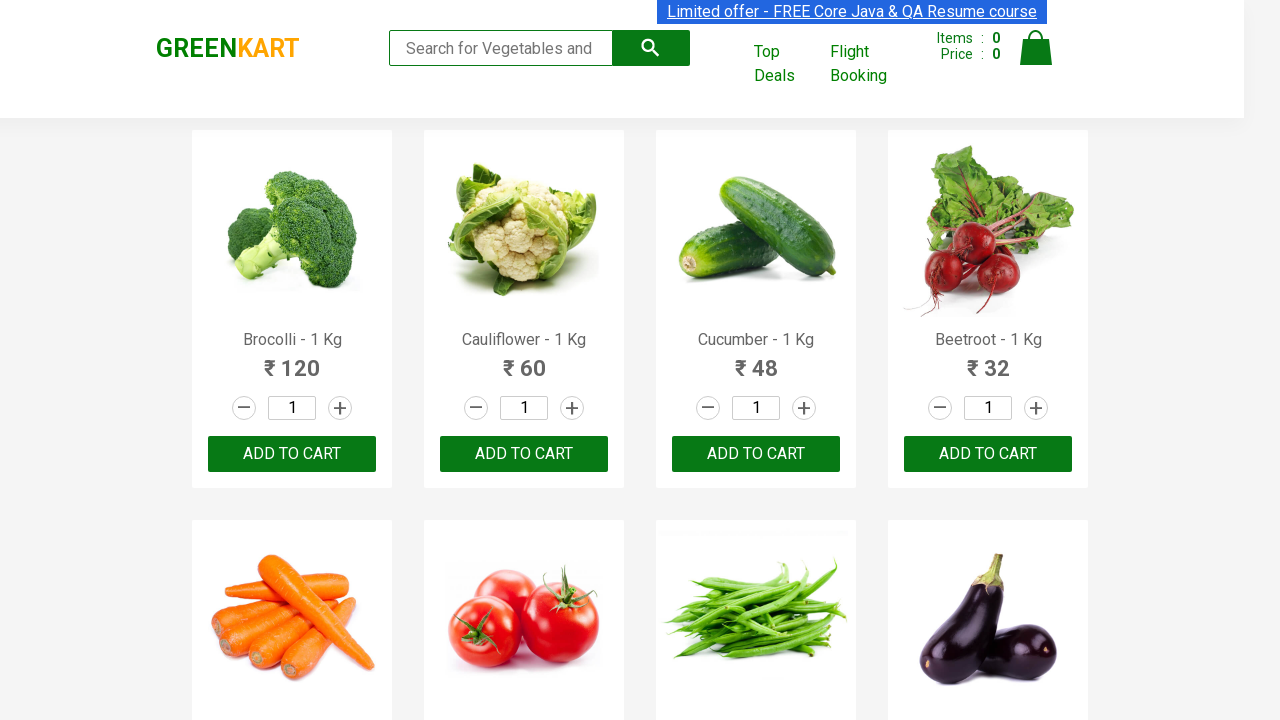

Added Brocolli to cart at (292, 454) on div.product-action button >> nth=0
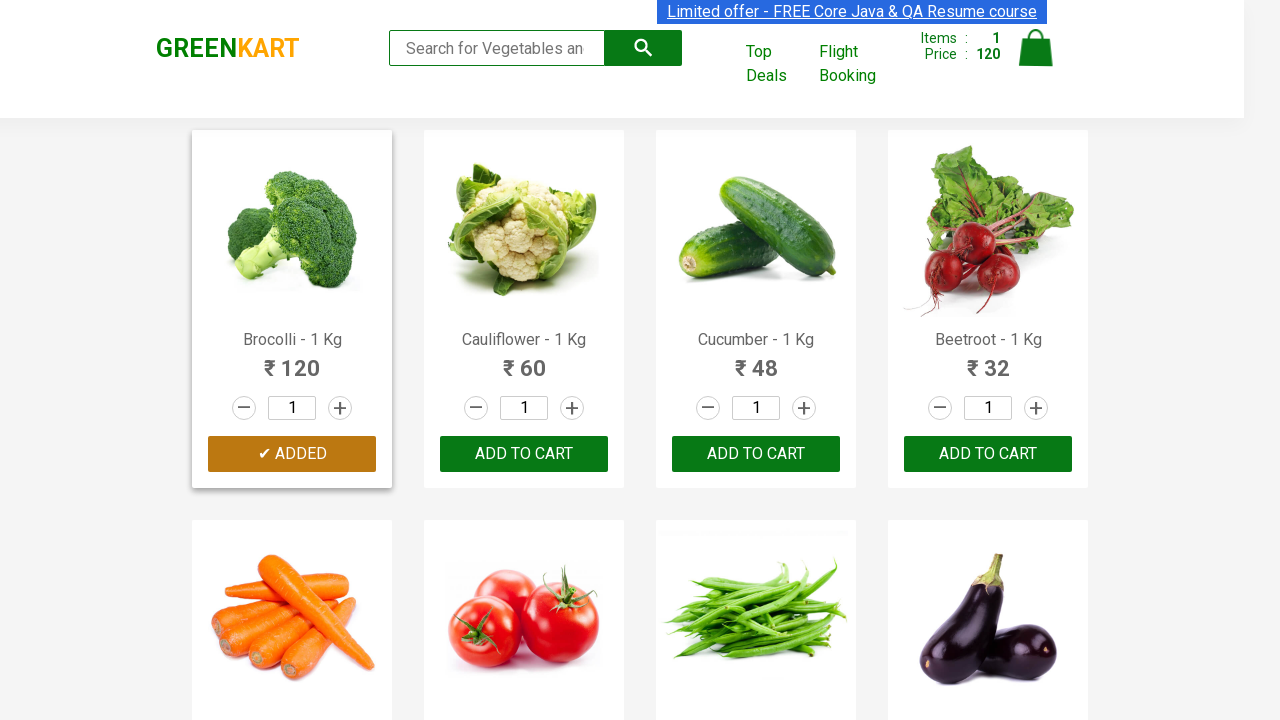

Added Cucumber to cart at (756, 454) on div.product-action button >> nth=2
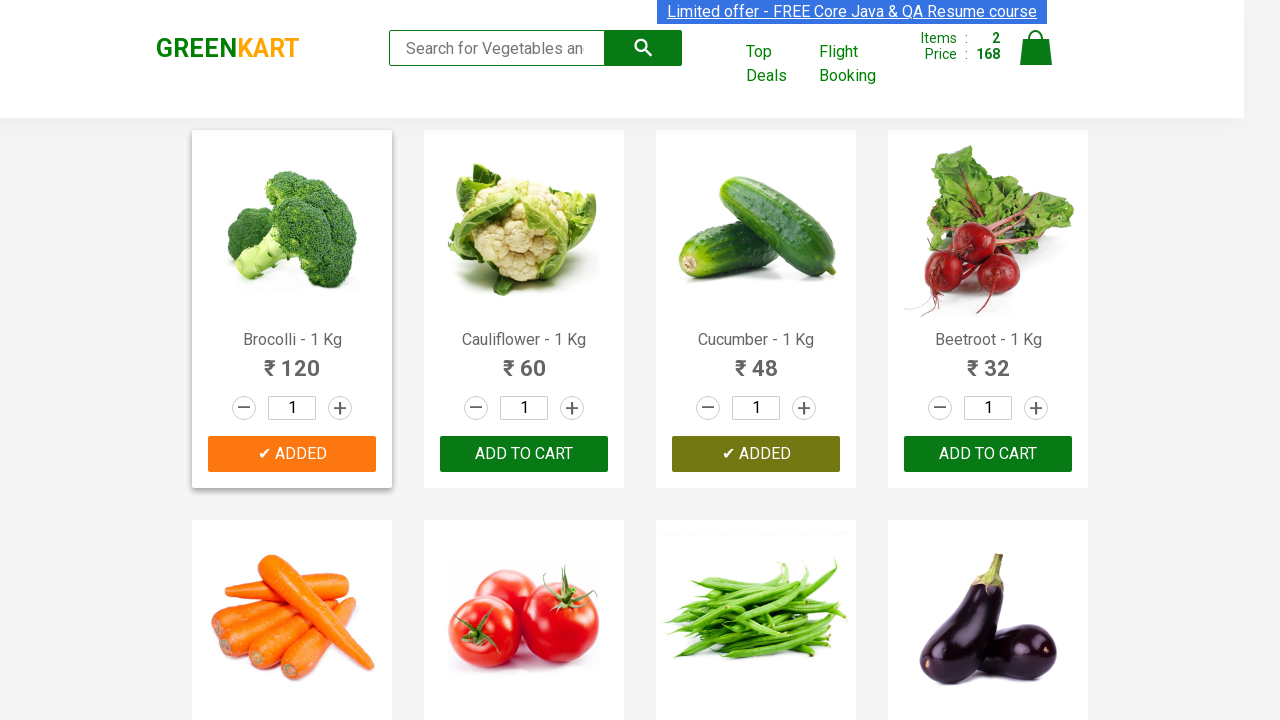

Added Beetroot to cart at (988, 454) on div.product-action button >> nth=3
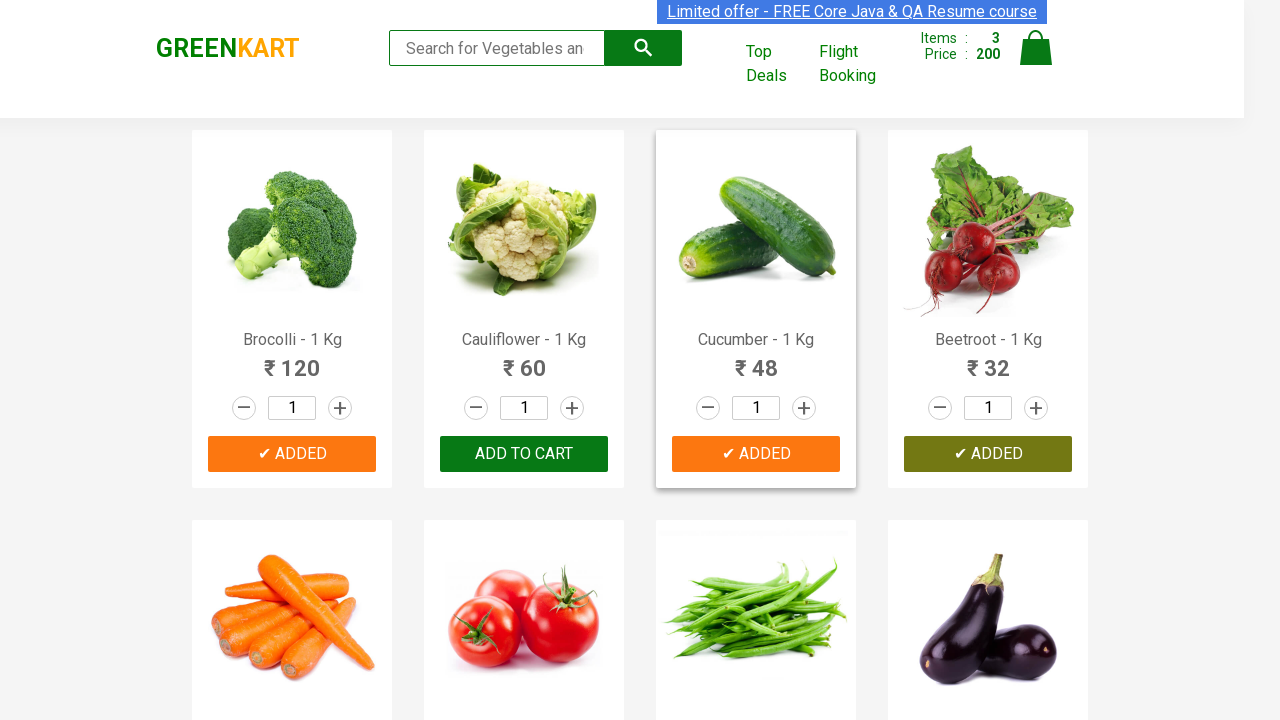

Clicked on cart icon to view cart at (1036, 48) on a.cart-icon img
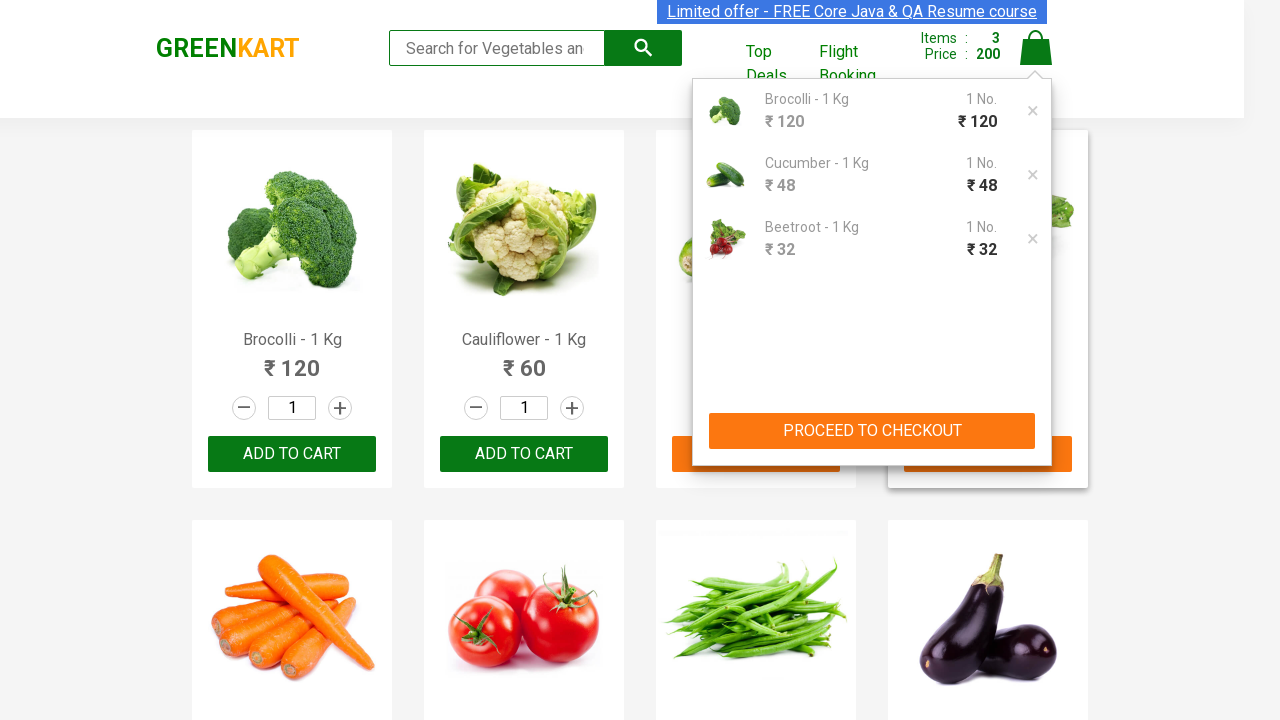

Clicked PROCEED TO CHECKOUT button at (872, 431) on button:text('PROCEED TO CHECKOUT')
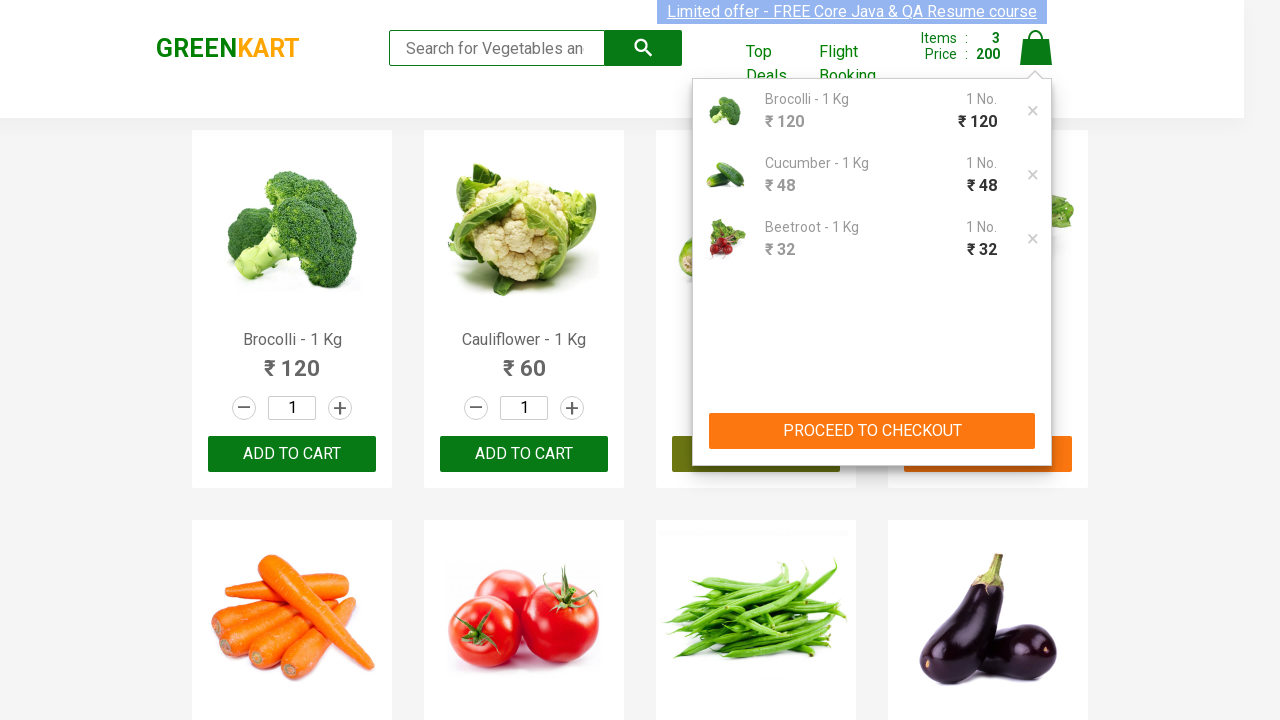

Entered promo code 'rahulshettyacademy' on input.promoCode
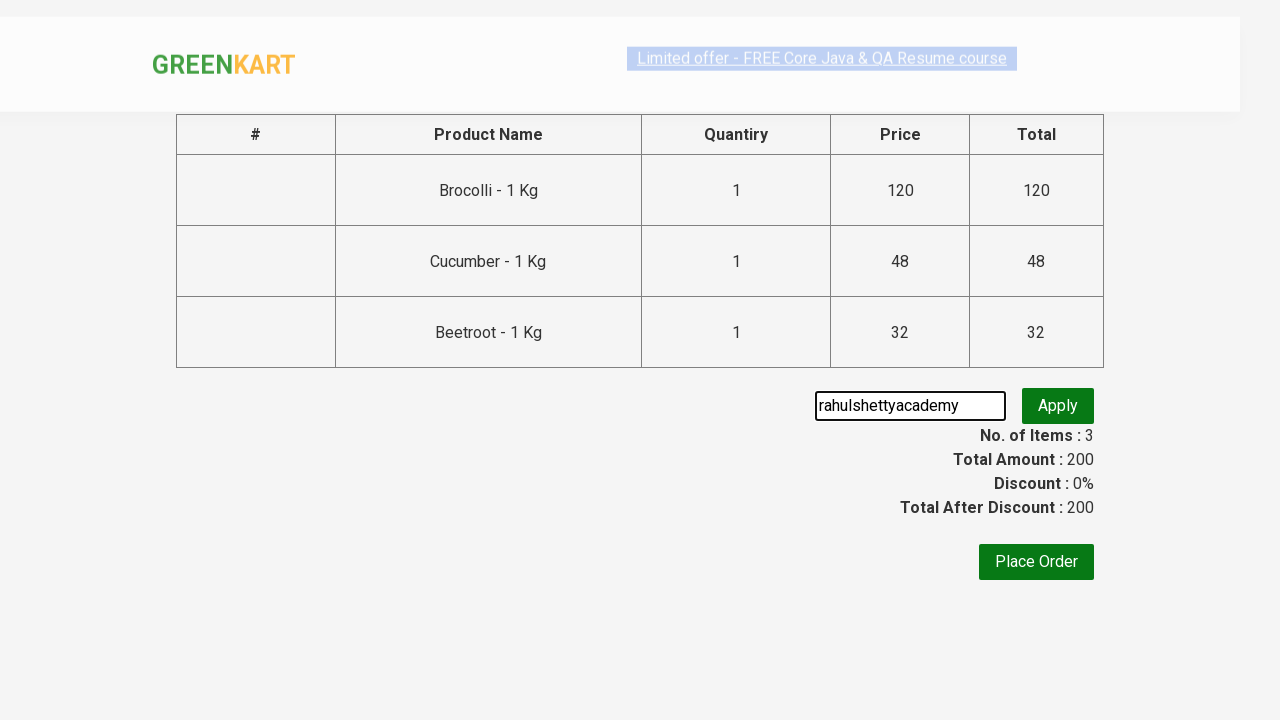

Clicked Apply button to apply promo code at (1058, 406) on button:text('Apply')
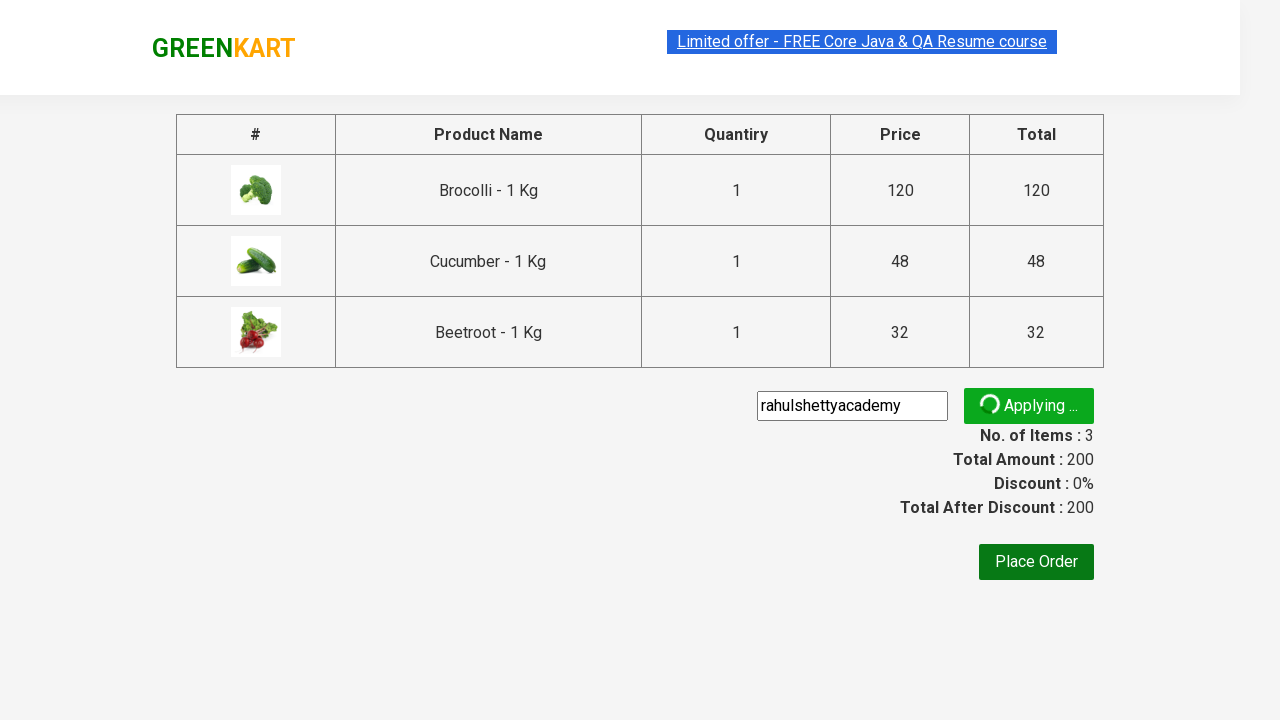

Promo code applied successfully - promo info is visible
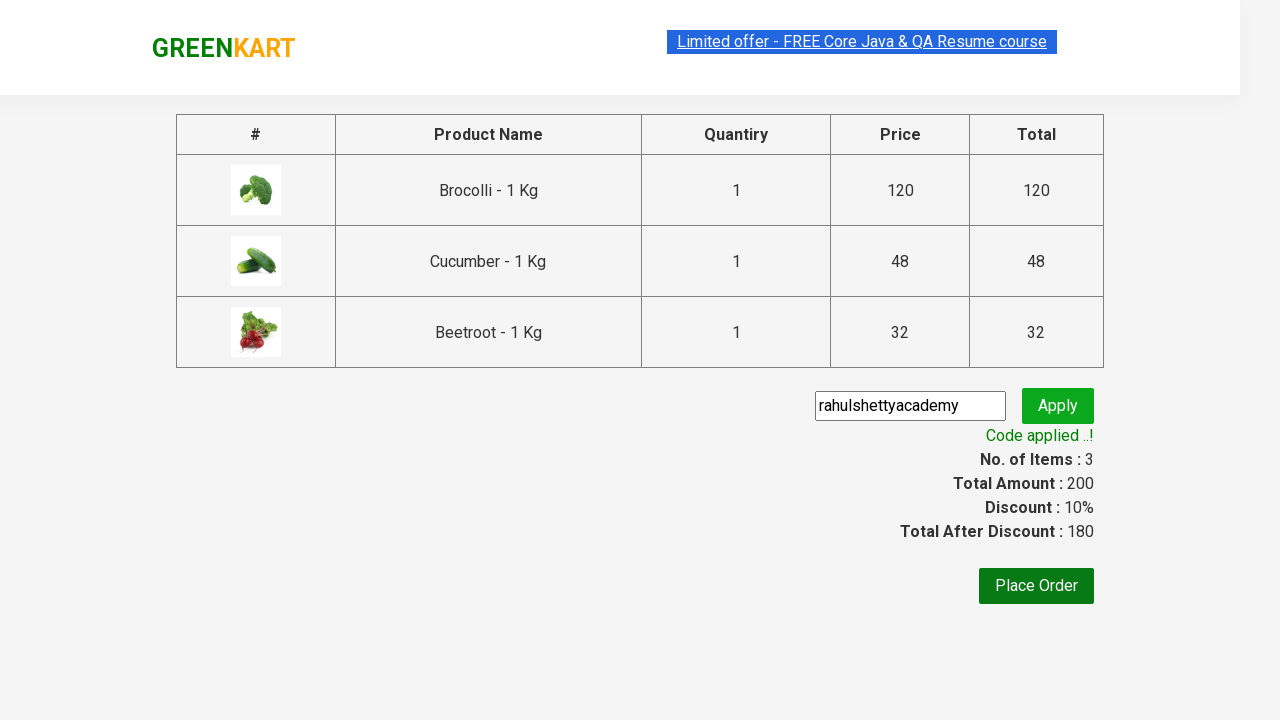

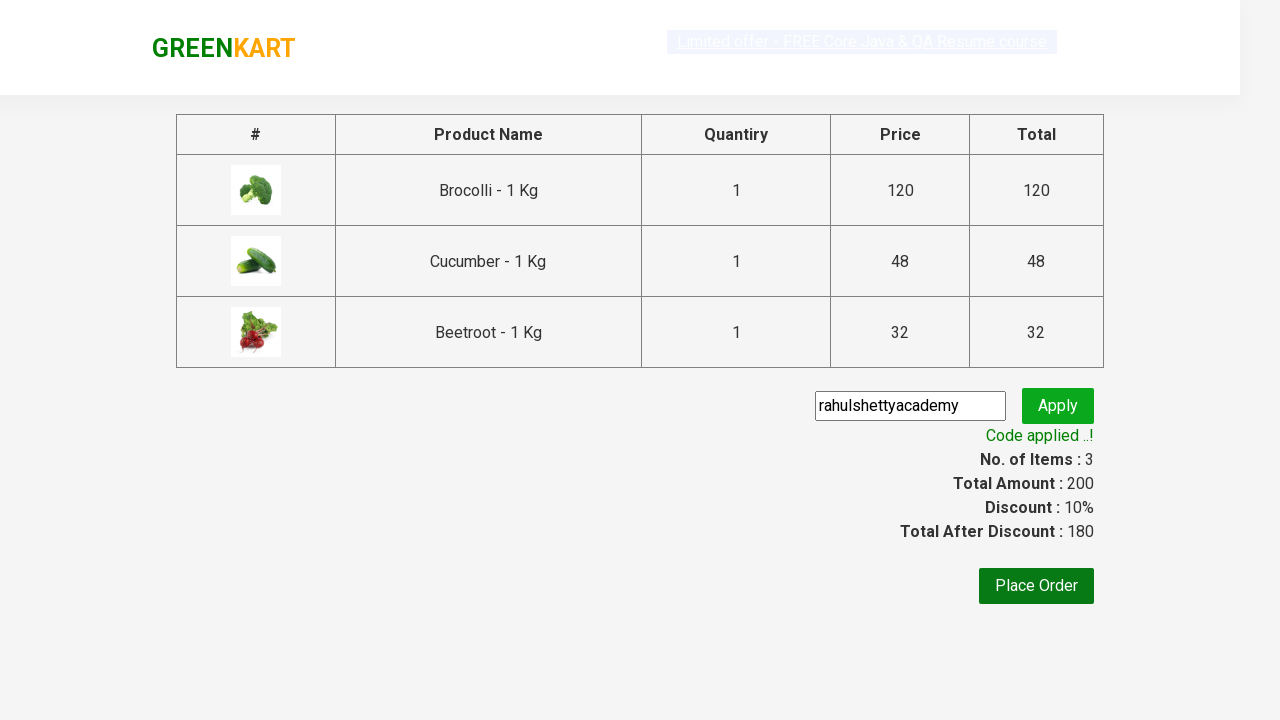